Solves a math challenge by reading a value from the page, calculating a result using a logarithmic formula, filling in the answer, checking required checkboxes, and submitting the form.

Starting URL: http://suninjuly.github.io/math.html

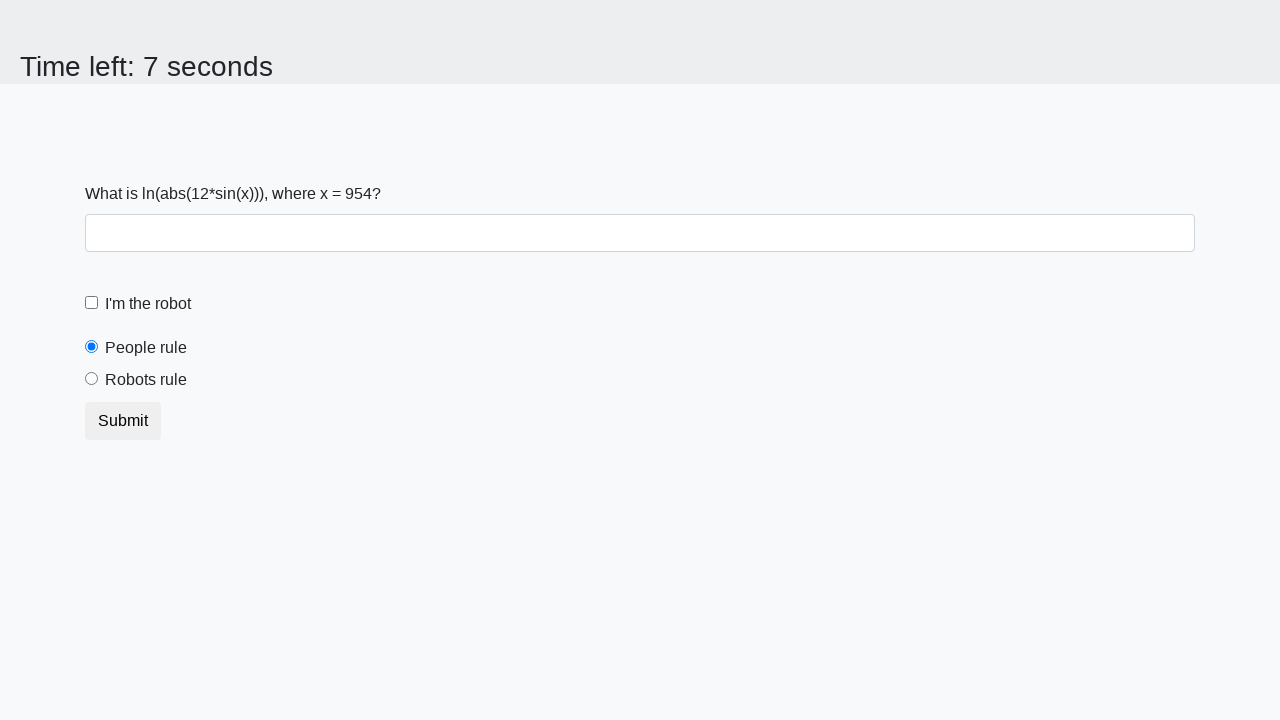

Located the X value element on the page
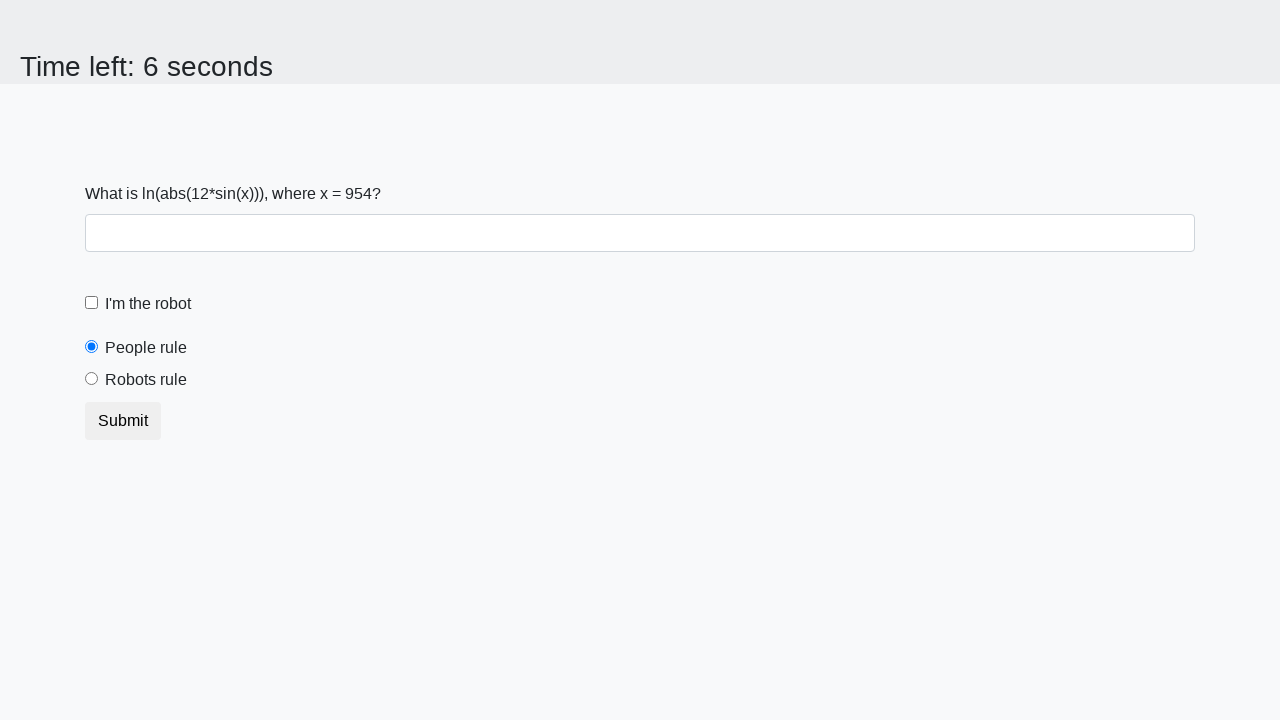

Read X value from page: 954
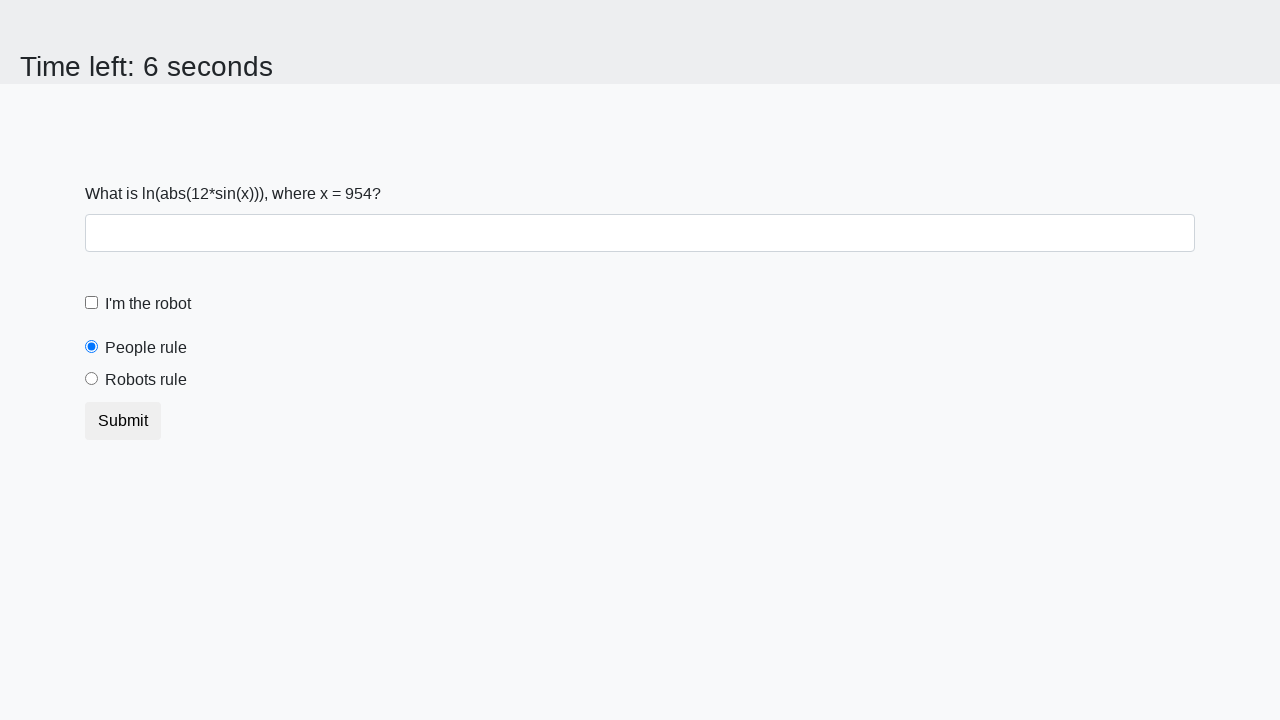

Calculated answer using logarithmic formula: 2.3393096145457926
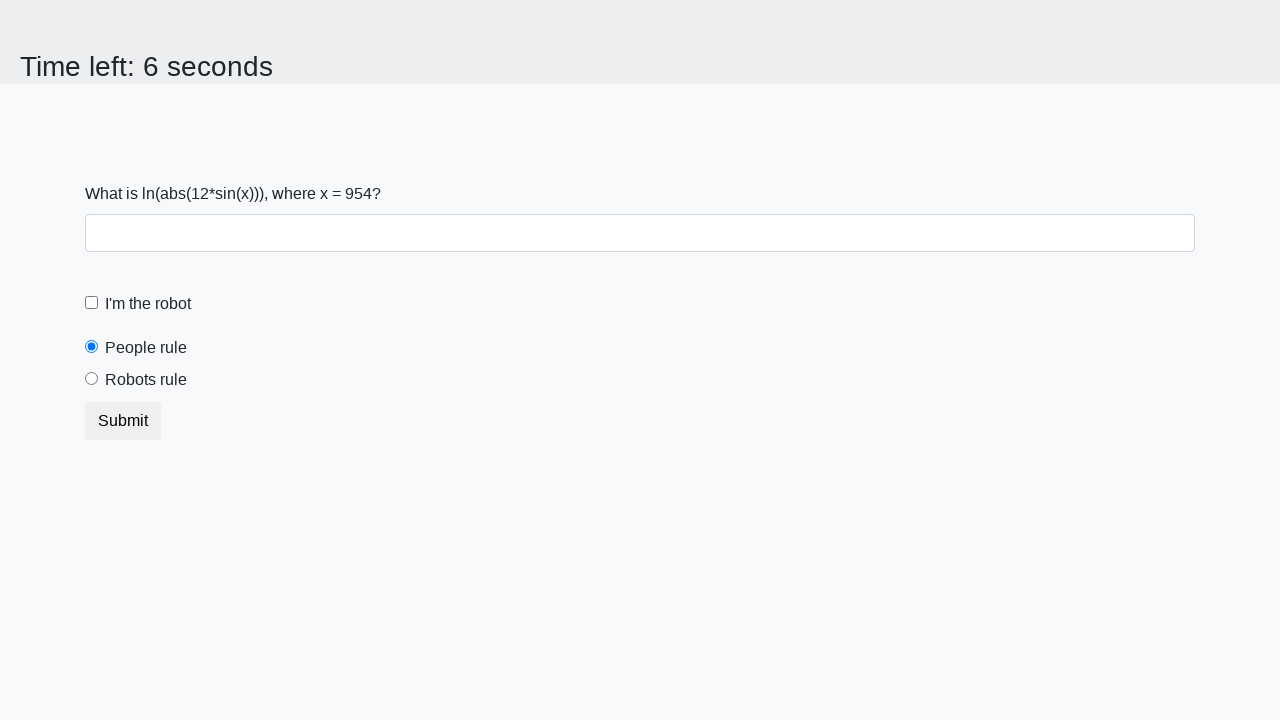

Filled in the answer field with calculated value on #answer
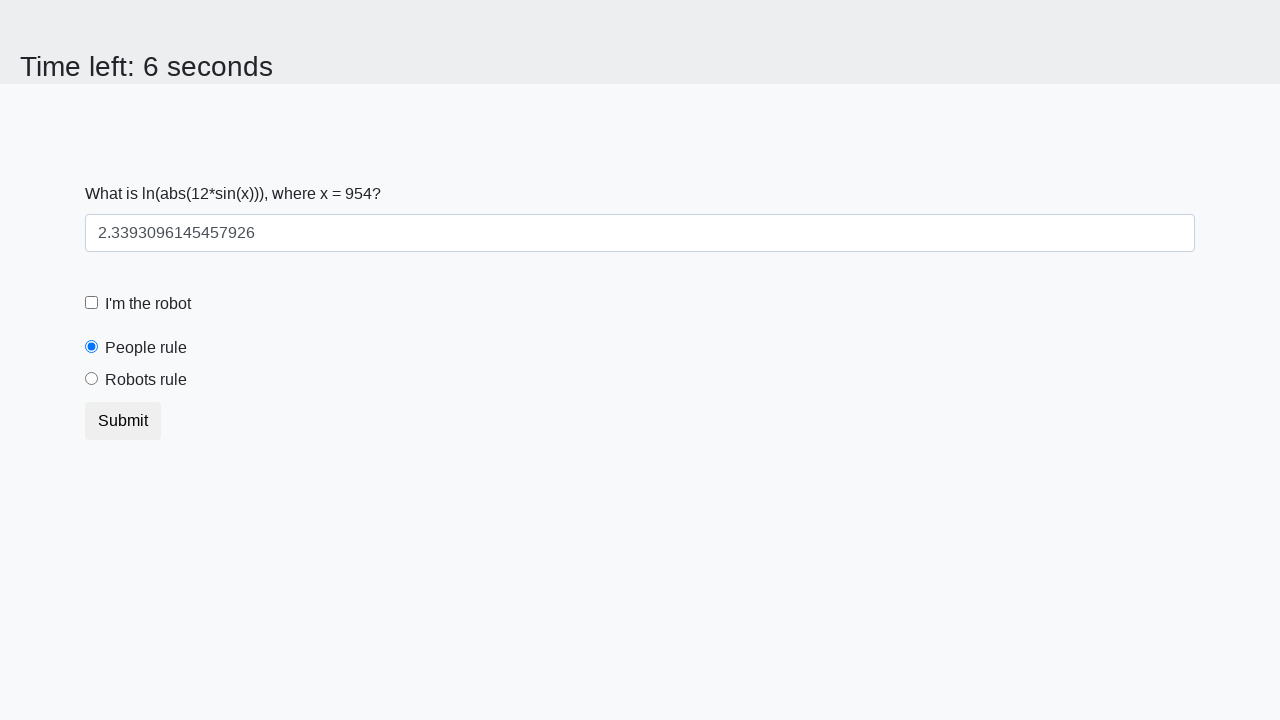

Checked the robot checkbox at (92, 303) on #robotCheckbox
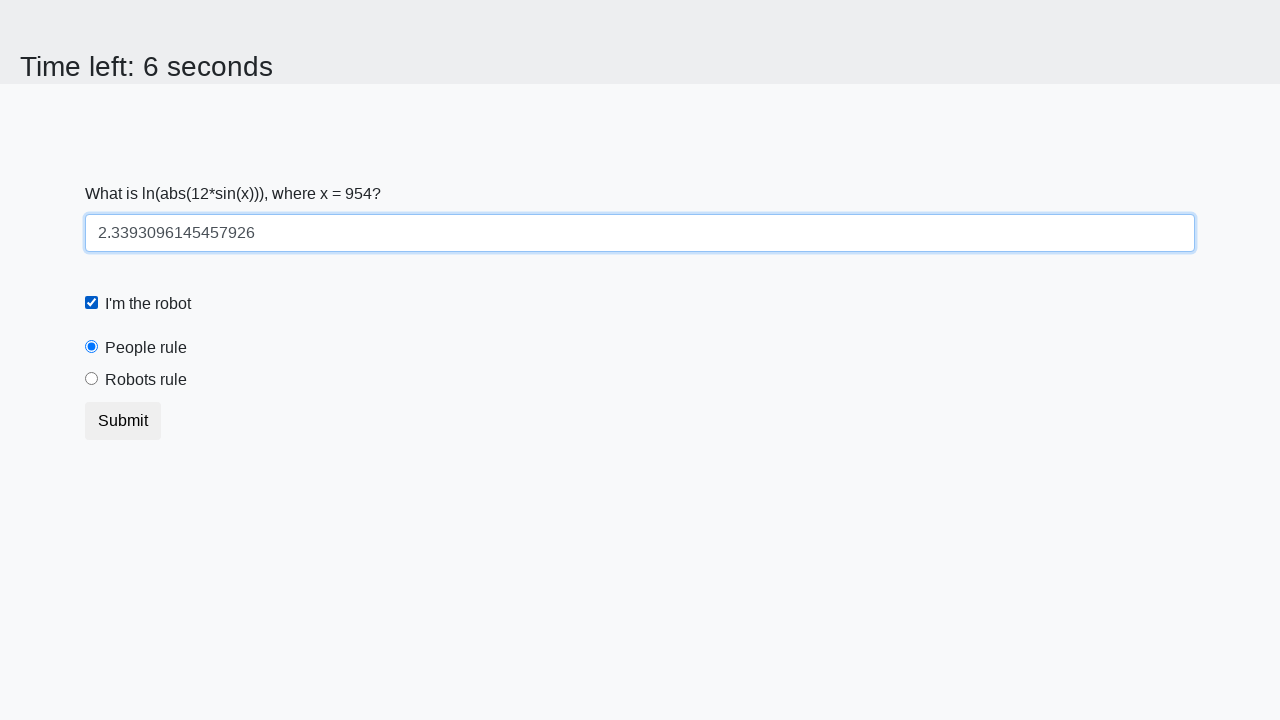

Checked the robots rule checkbox at (92, 379) on #robotsRule
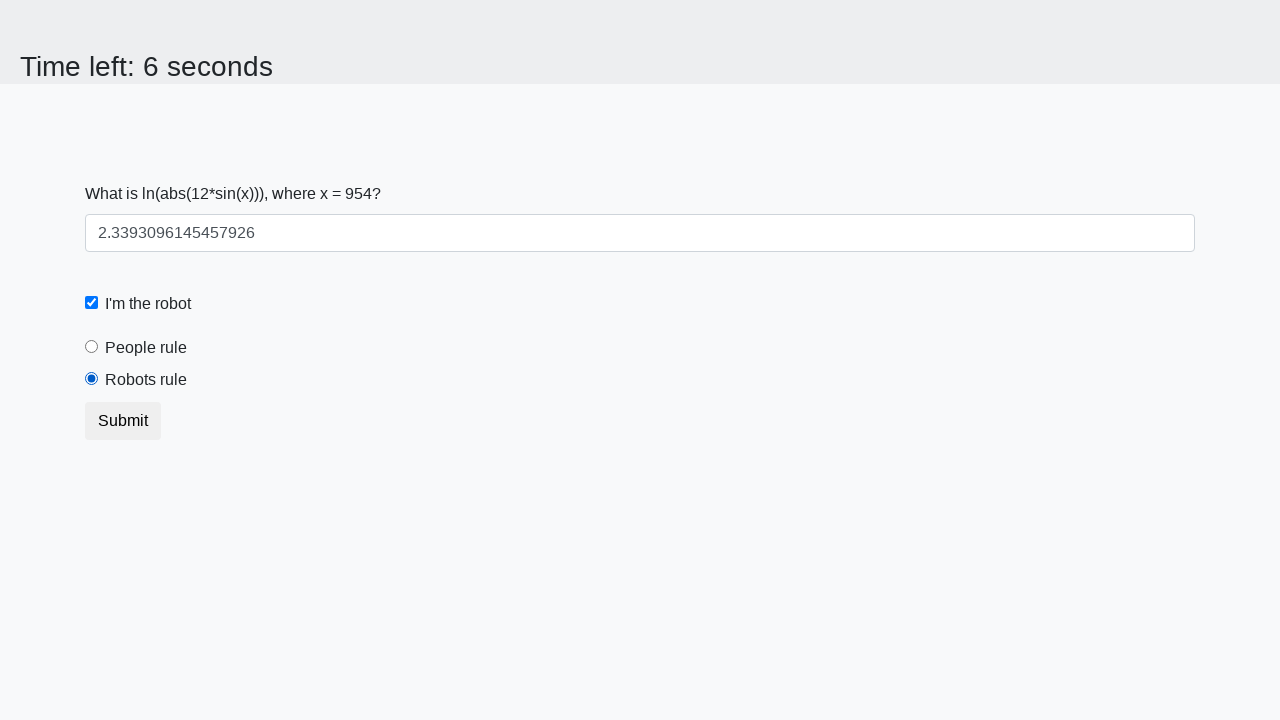

Clicked the submit button to complete the math challenge at (123, 421) on button.btn
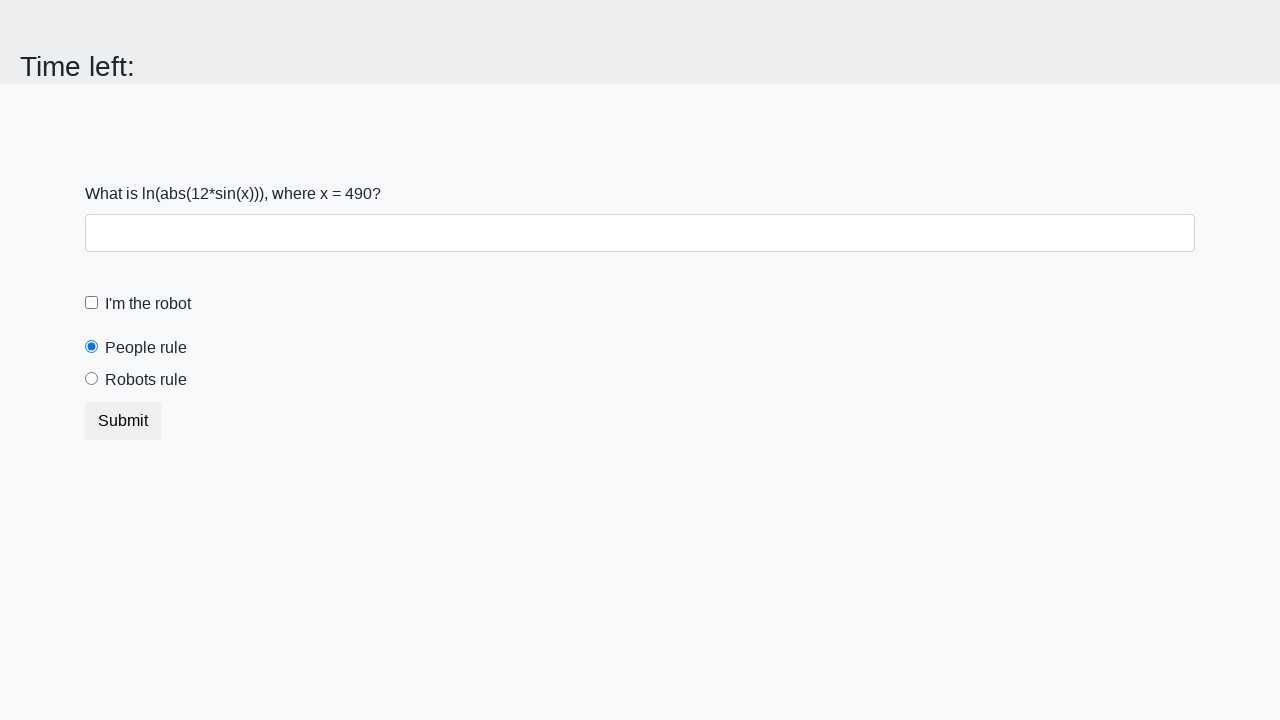

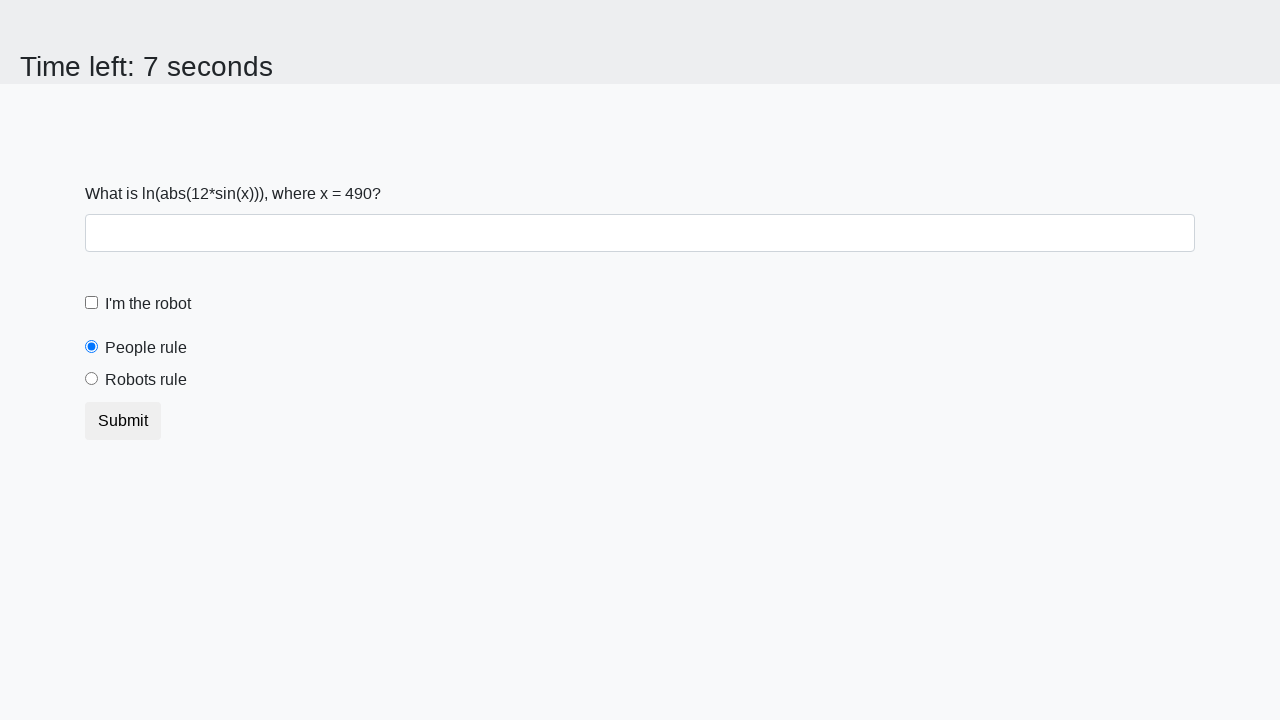